Tests the calculator's division by zero error handling by entering a division operation with zero as the divisor and verifying an error message is displayed

Starting URL: https://www.calculator.net/

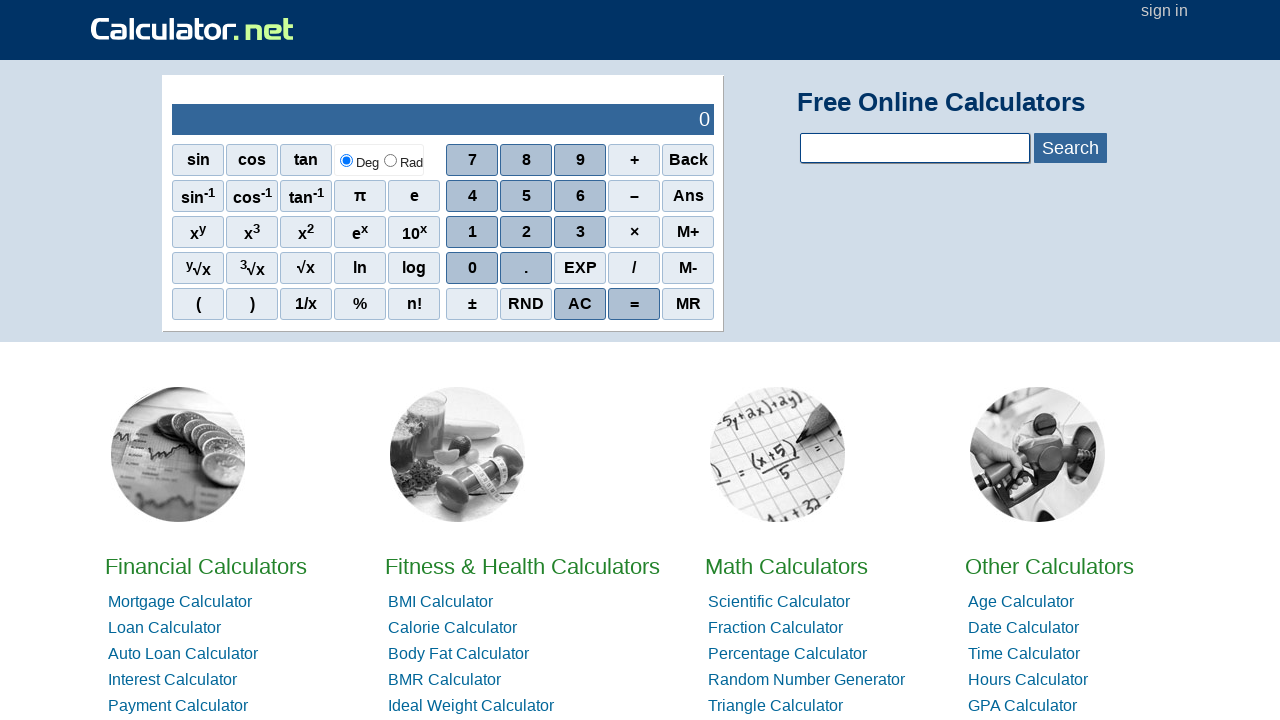

Set viewport size to 1361x747
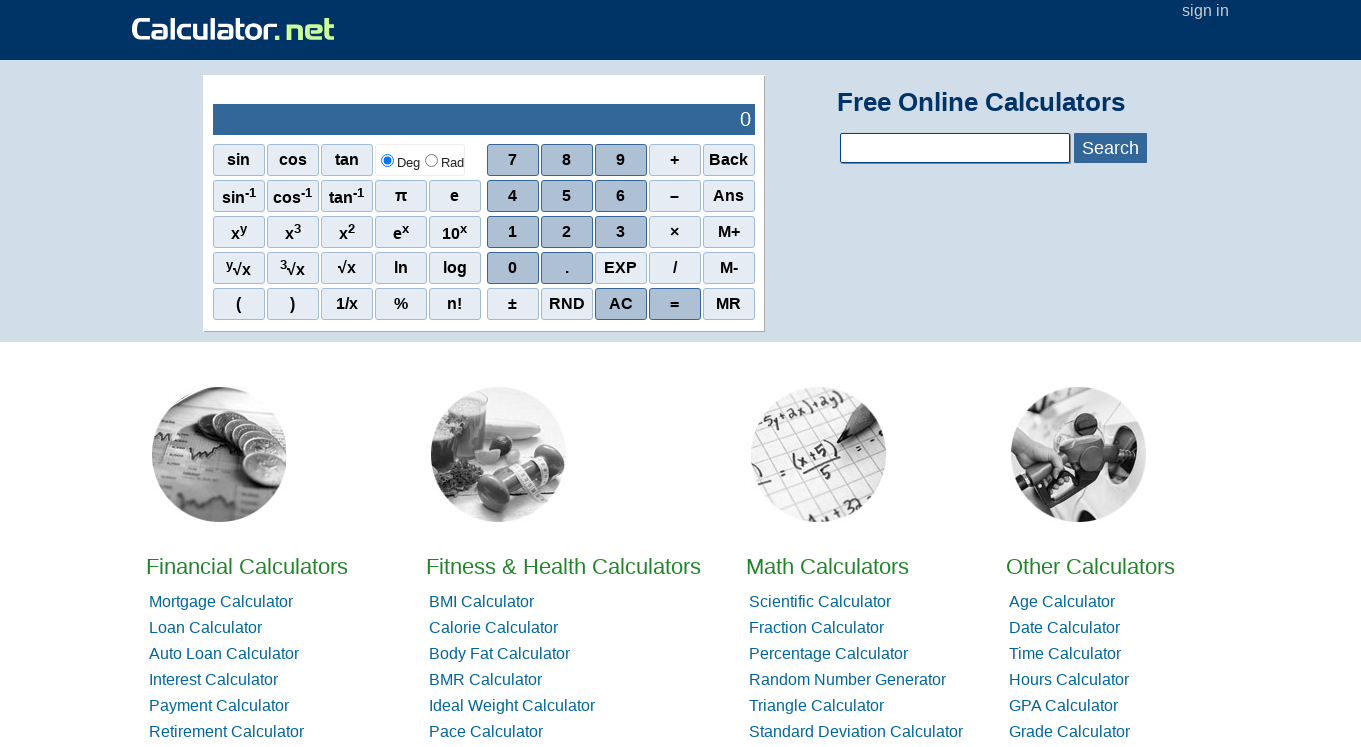

Clicked first digit on calculator at (621, 160) on div:nth-child(1) > .scinm:nth-child(3)
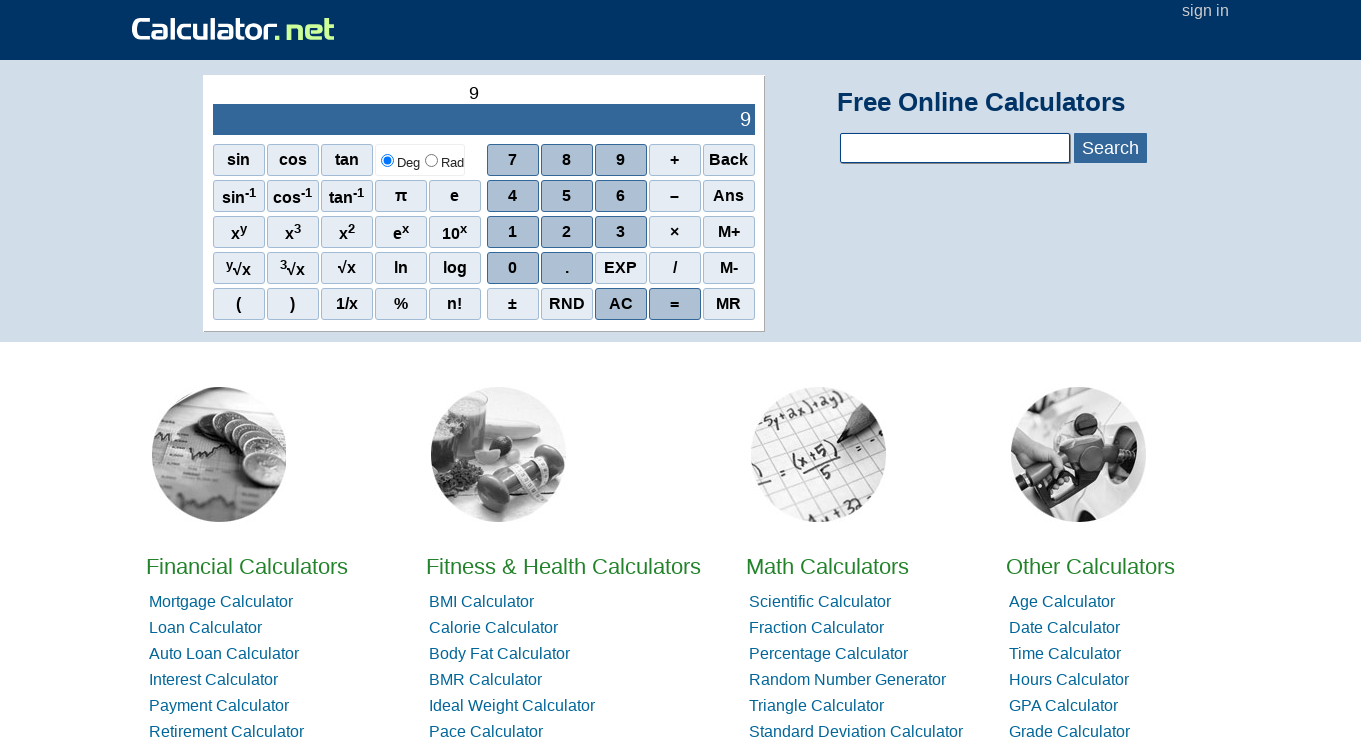

Clicked another digit to continue number entry at (621, 230) on tr:nth-child(2) > td:nth-child(2) > div
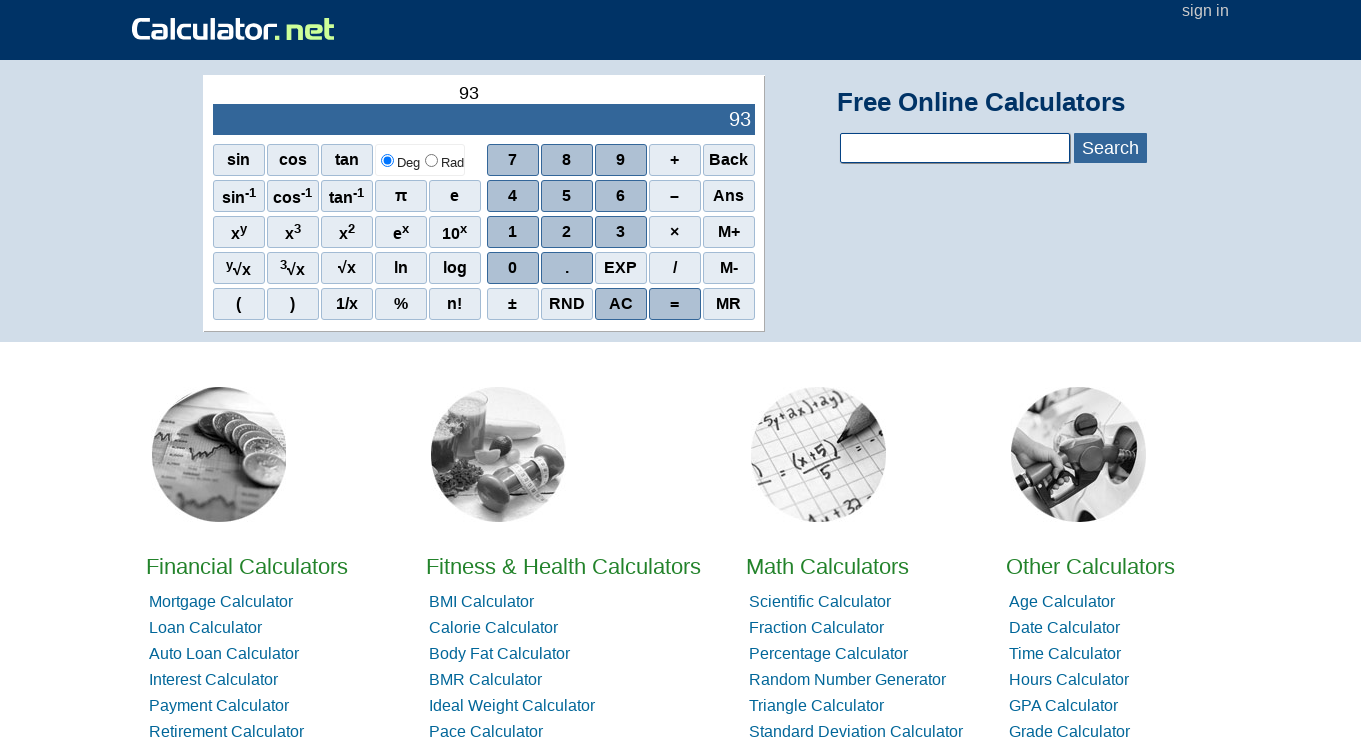

Clicked on calculator output display at (484, 120) on #sciOutPut
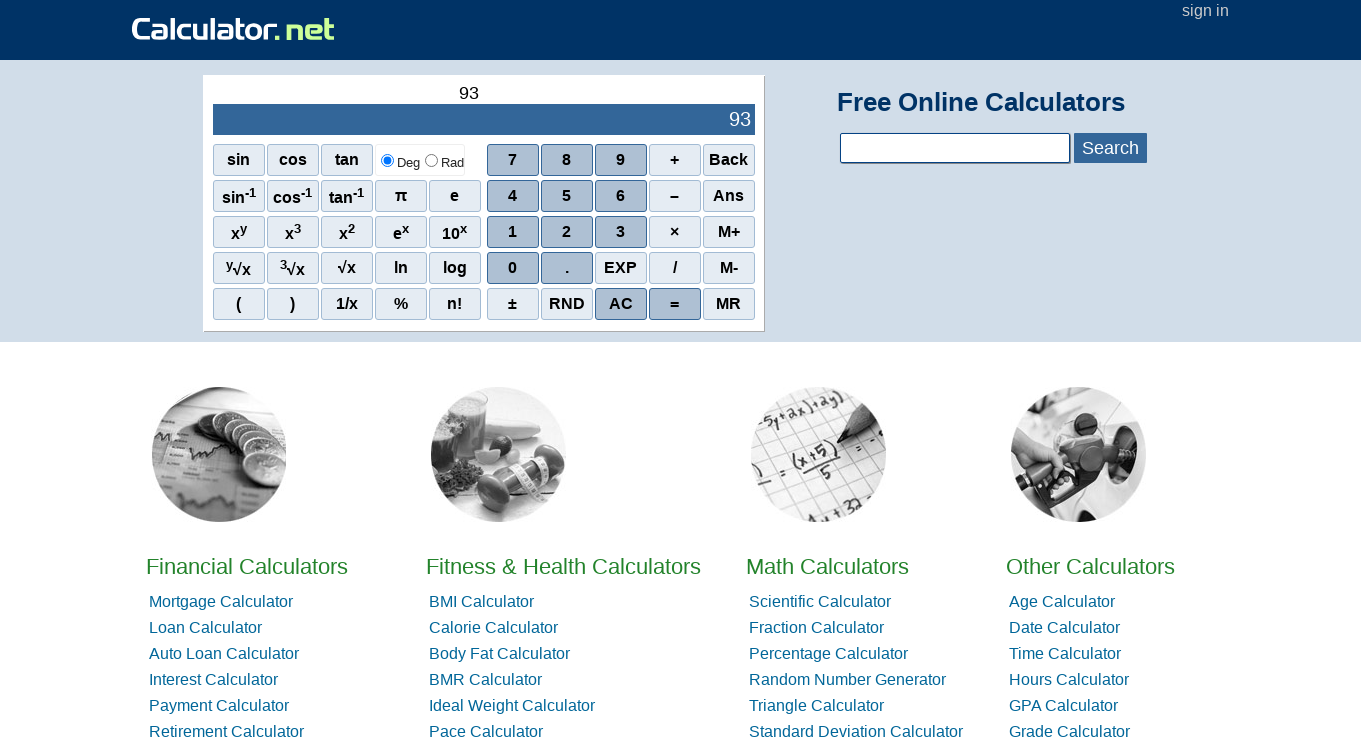

Clicked division operator at (675, 268) on div:nth-child(4) > .sciop:nth-child(4)
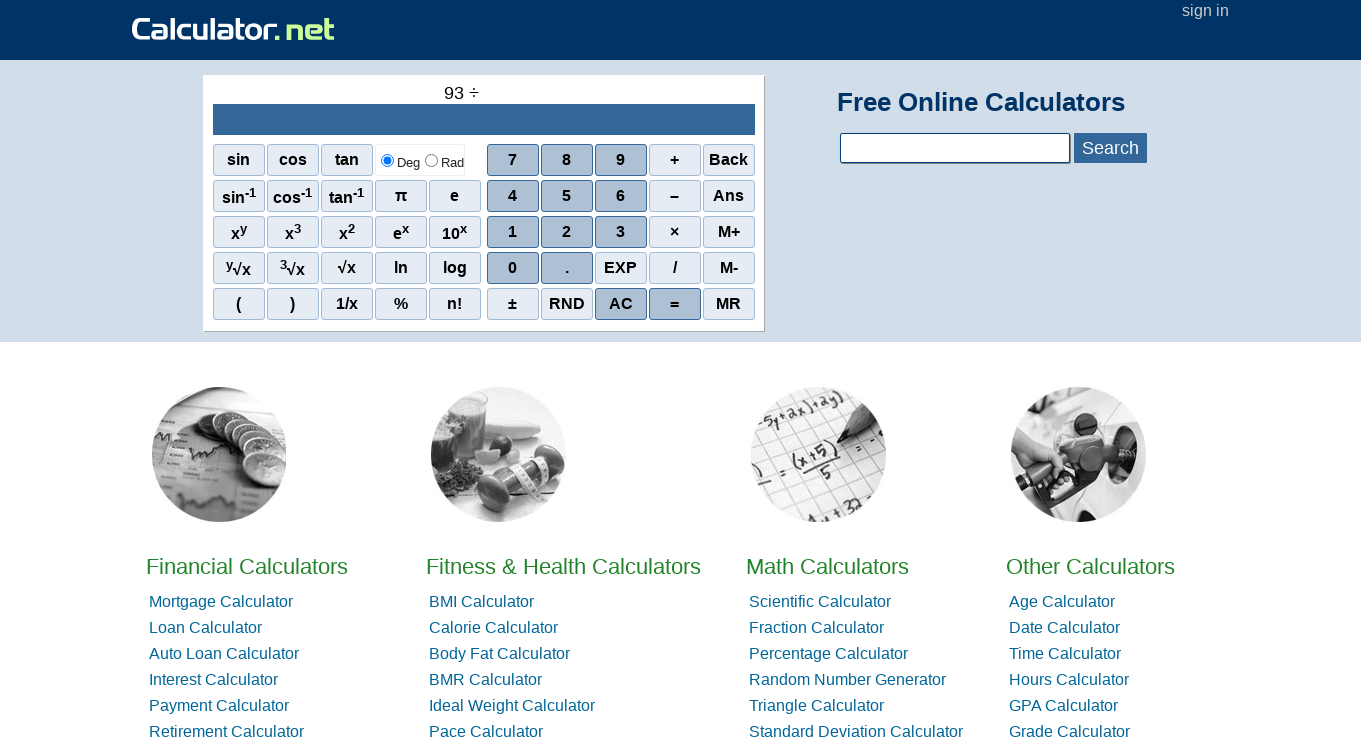

Clicked zero as divisor at (513, 268) on div:nth-child(4) > .scinm:nth-child(1)
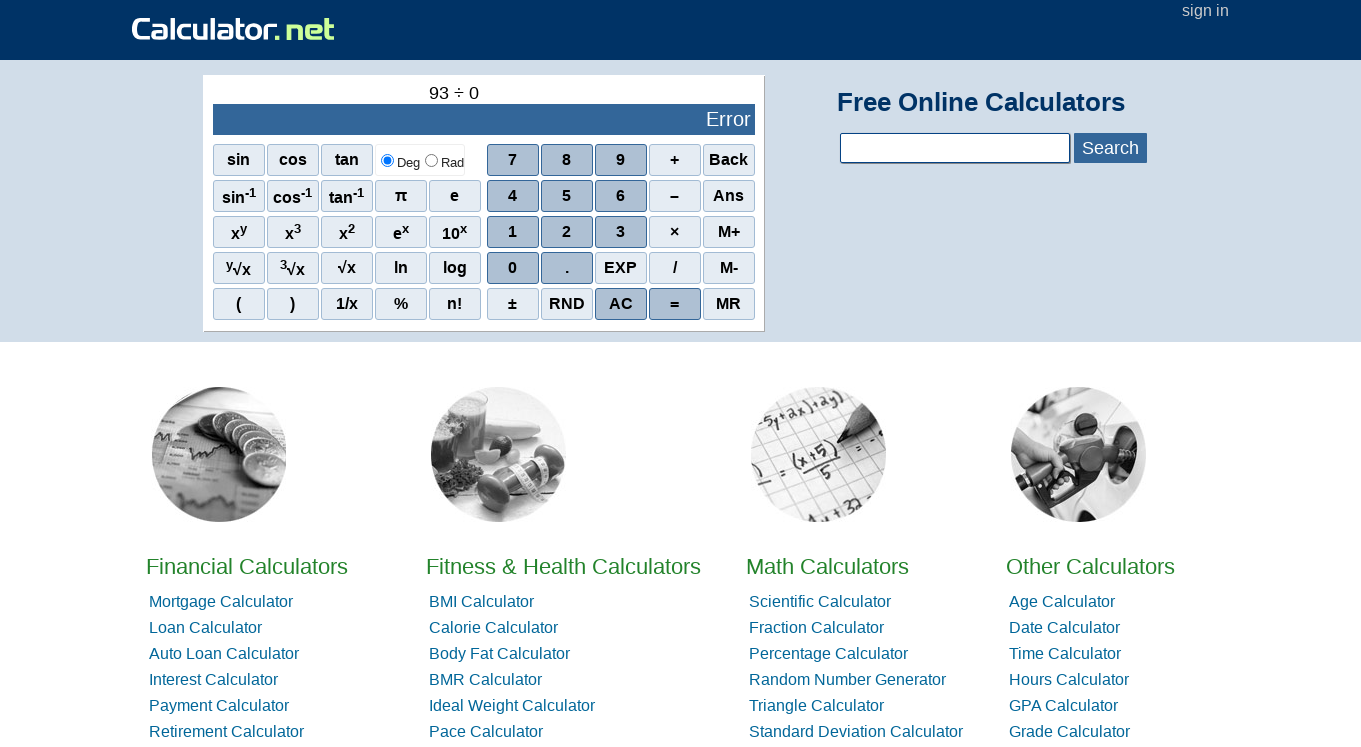

Clicked on calculator area at (484, 204) on #homecaldiv > #contentout > table > tbody > tr > td:nth-child(1)
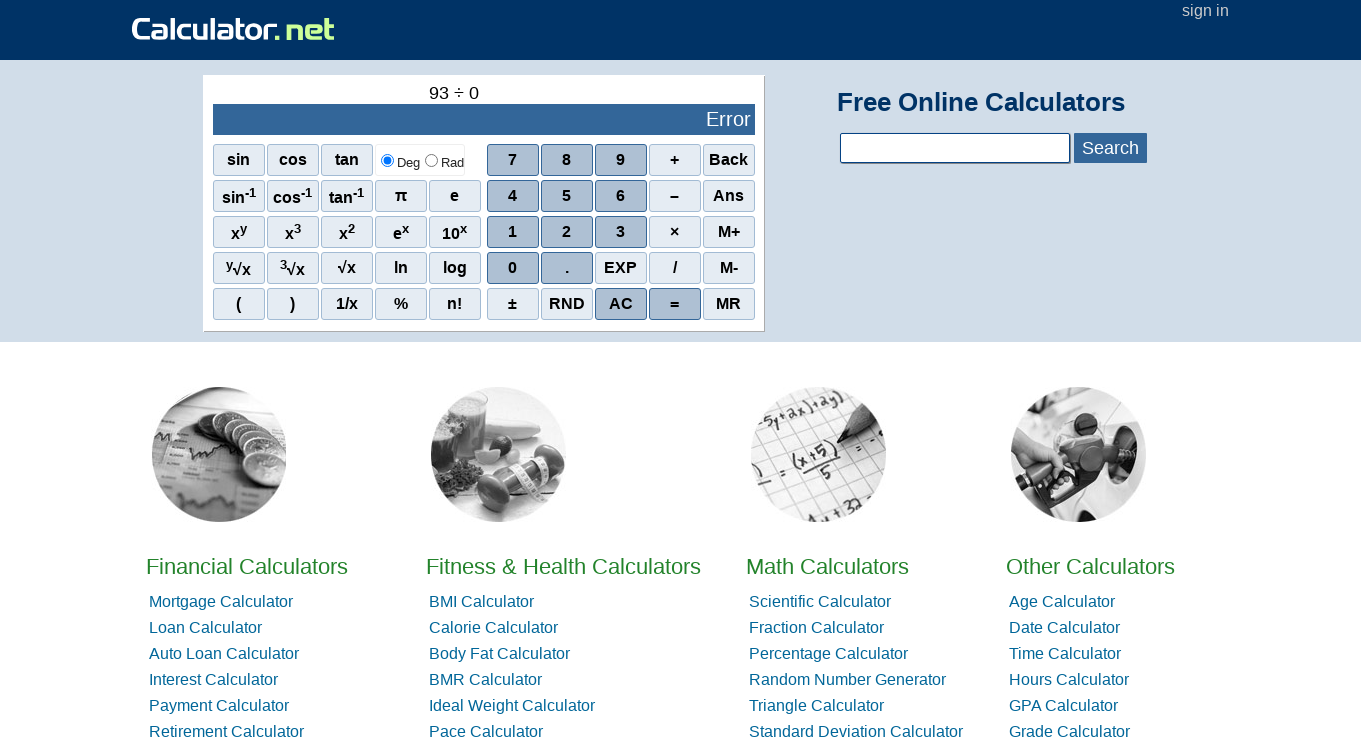

Clicked on output display to see division result at (484, 120) on #sciOutPut
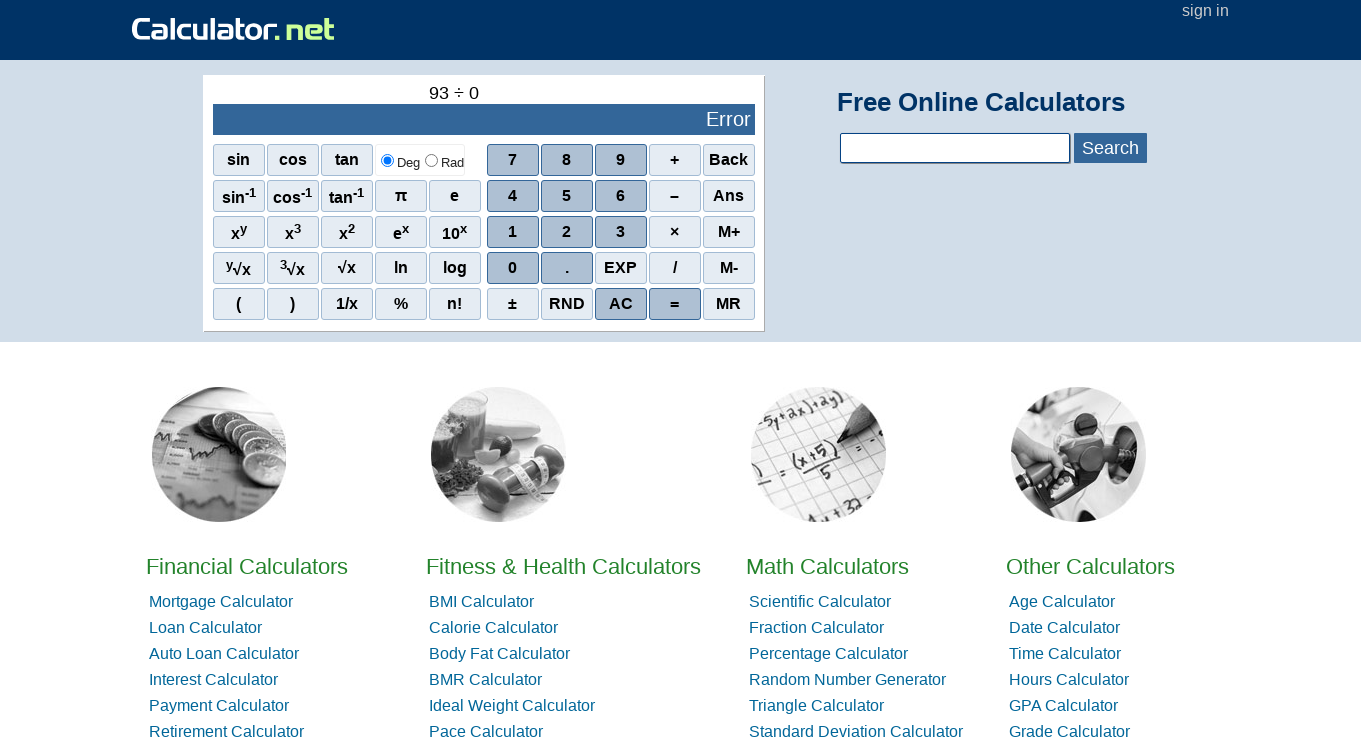

Verified output display is visible after division by zero operation
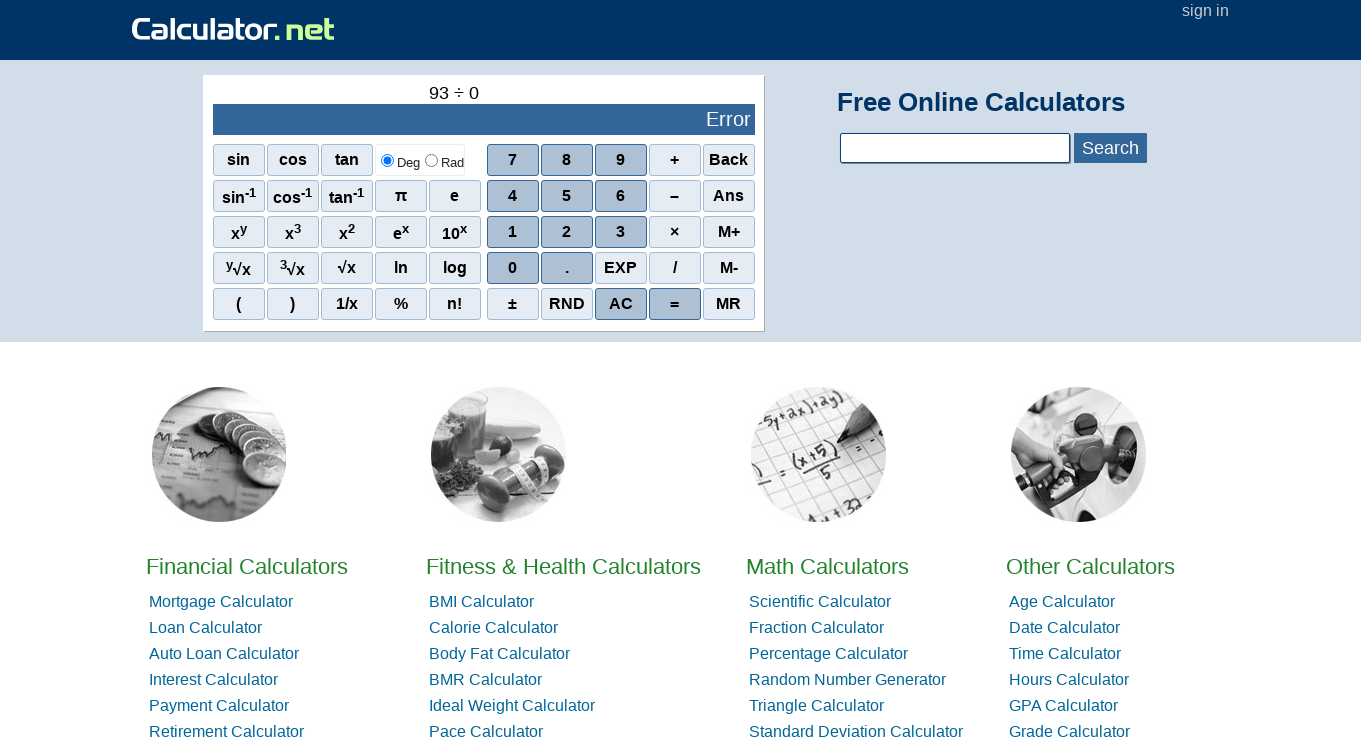

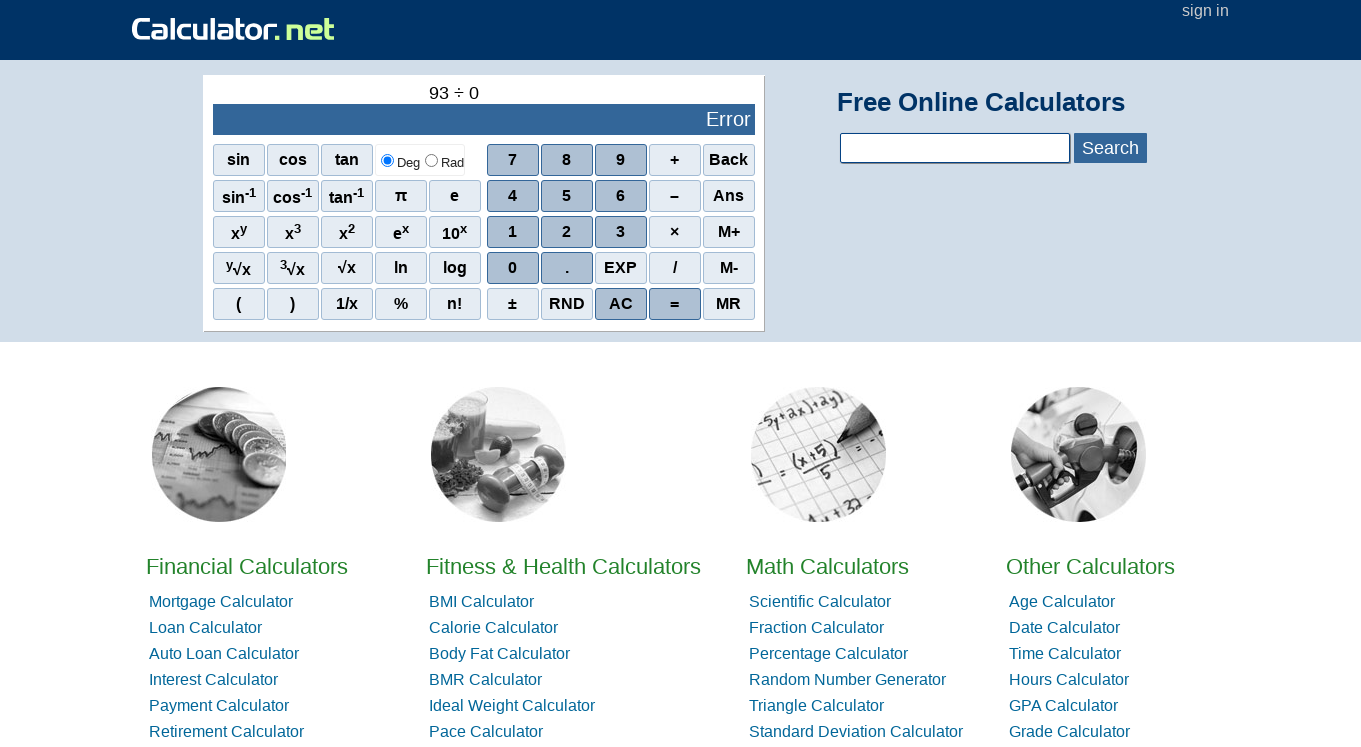